Navigates to the Leapwork Selenium automation discovery page and maximizes the browser window

Starting URL: https://www.leapwork.com/discover/selenium-automation?

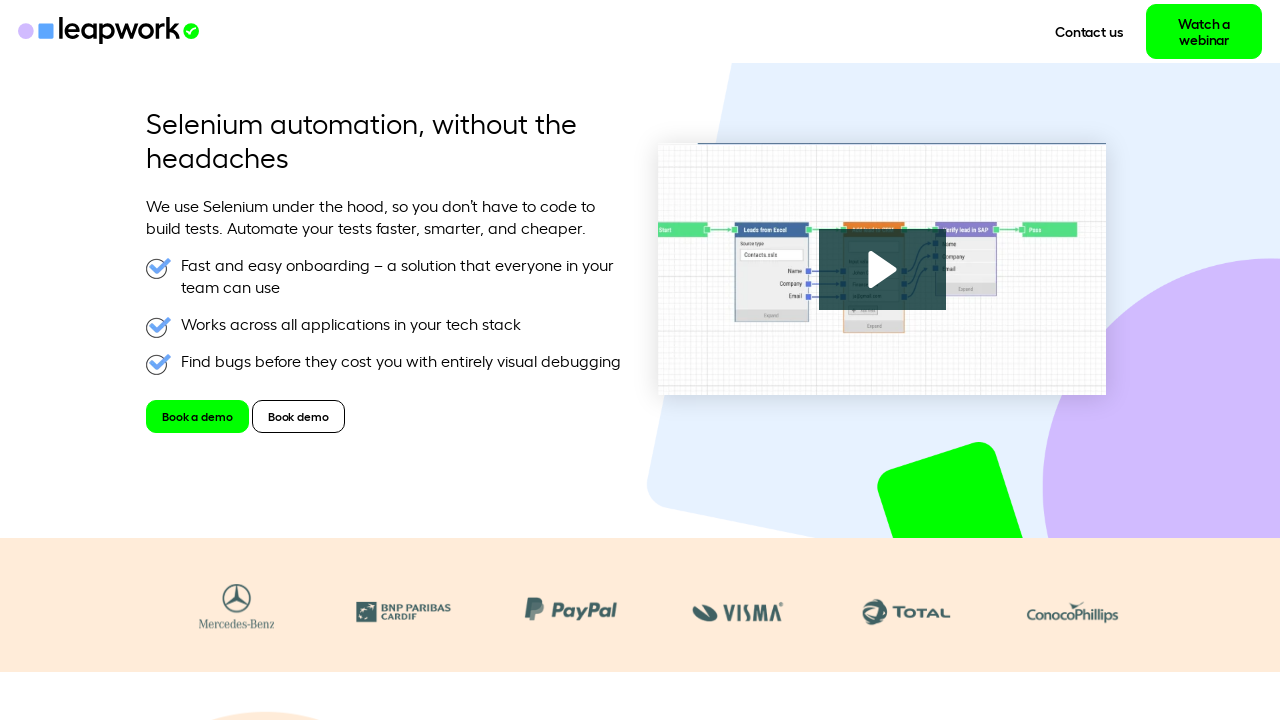

Navigated to Leapwork Selenium automation discovery page
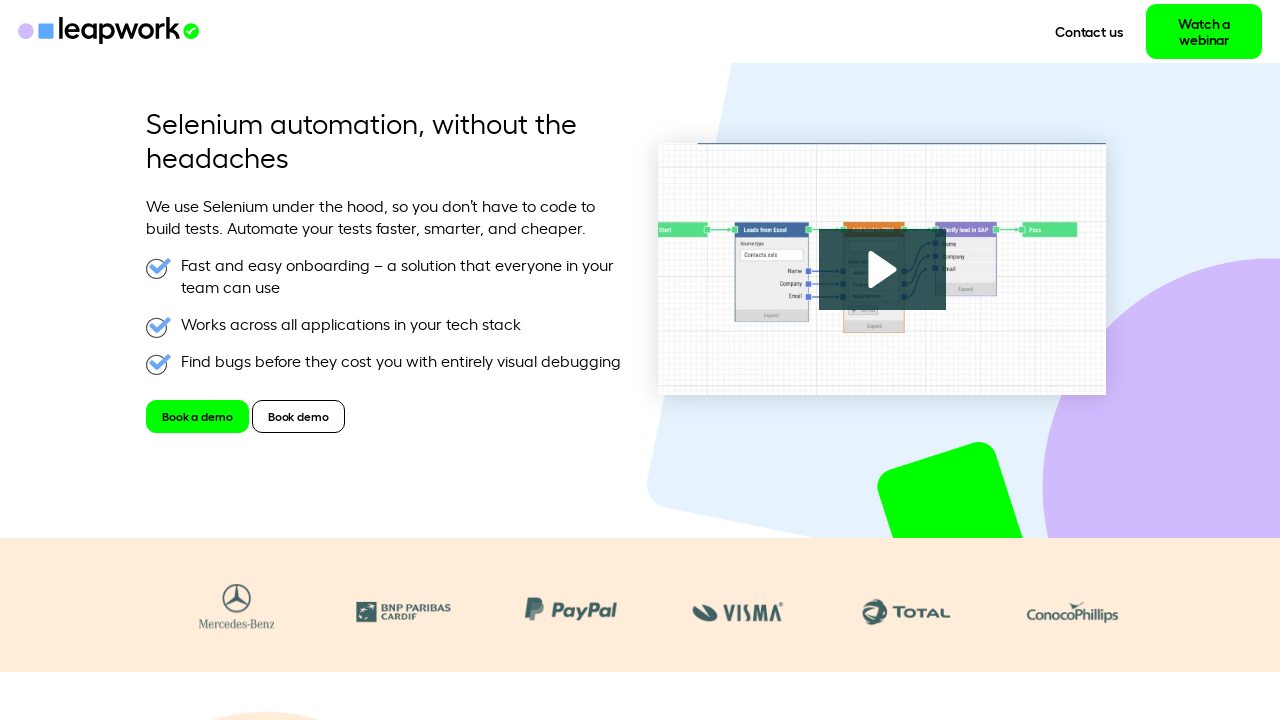

Maximized browser window to 1920x1080
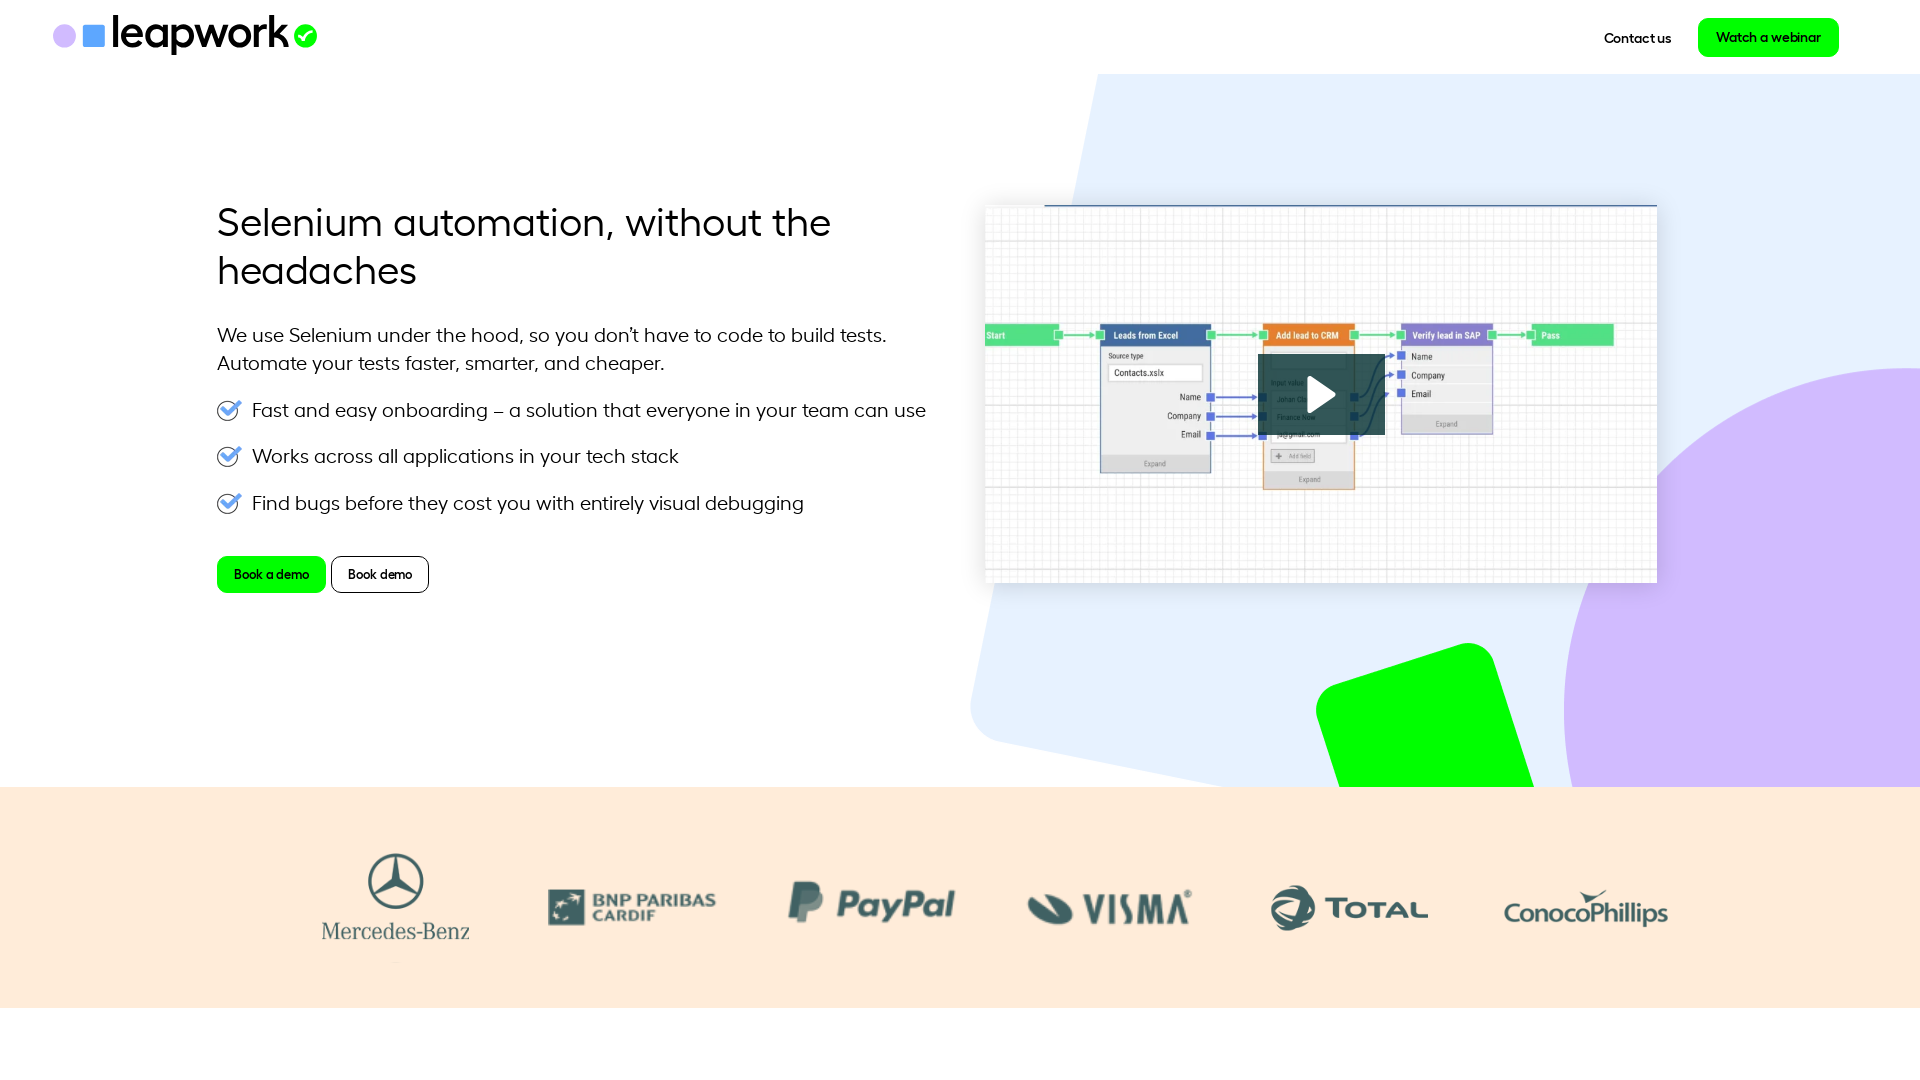

Page fully loaded
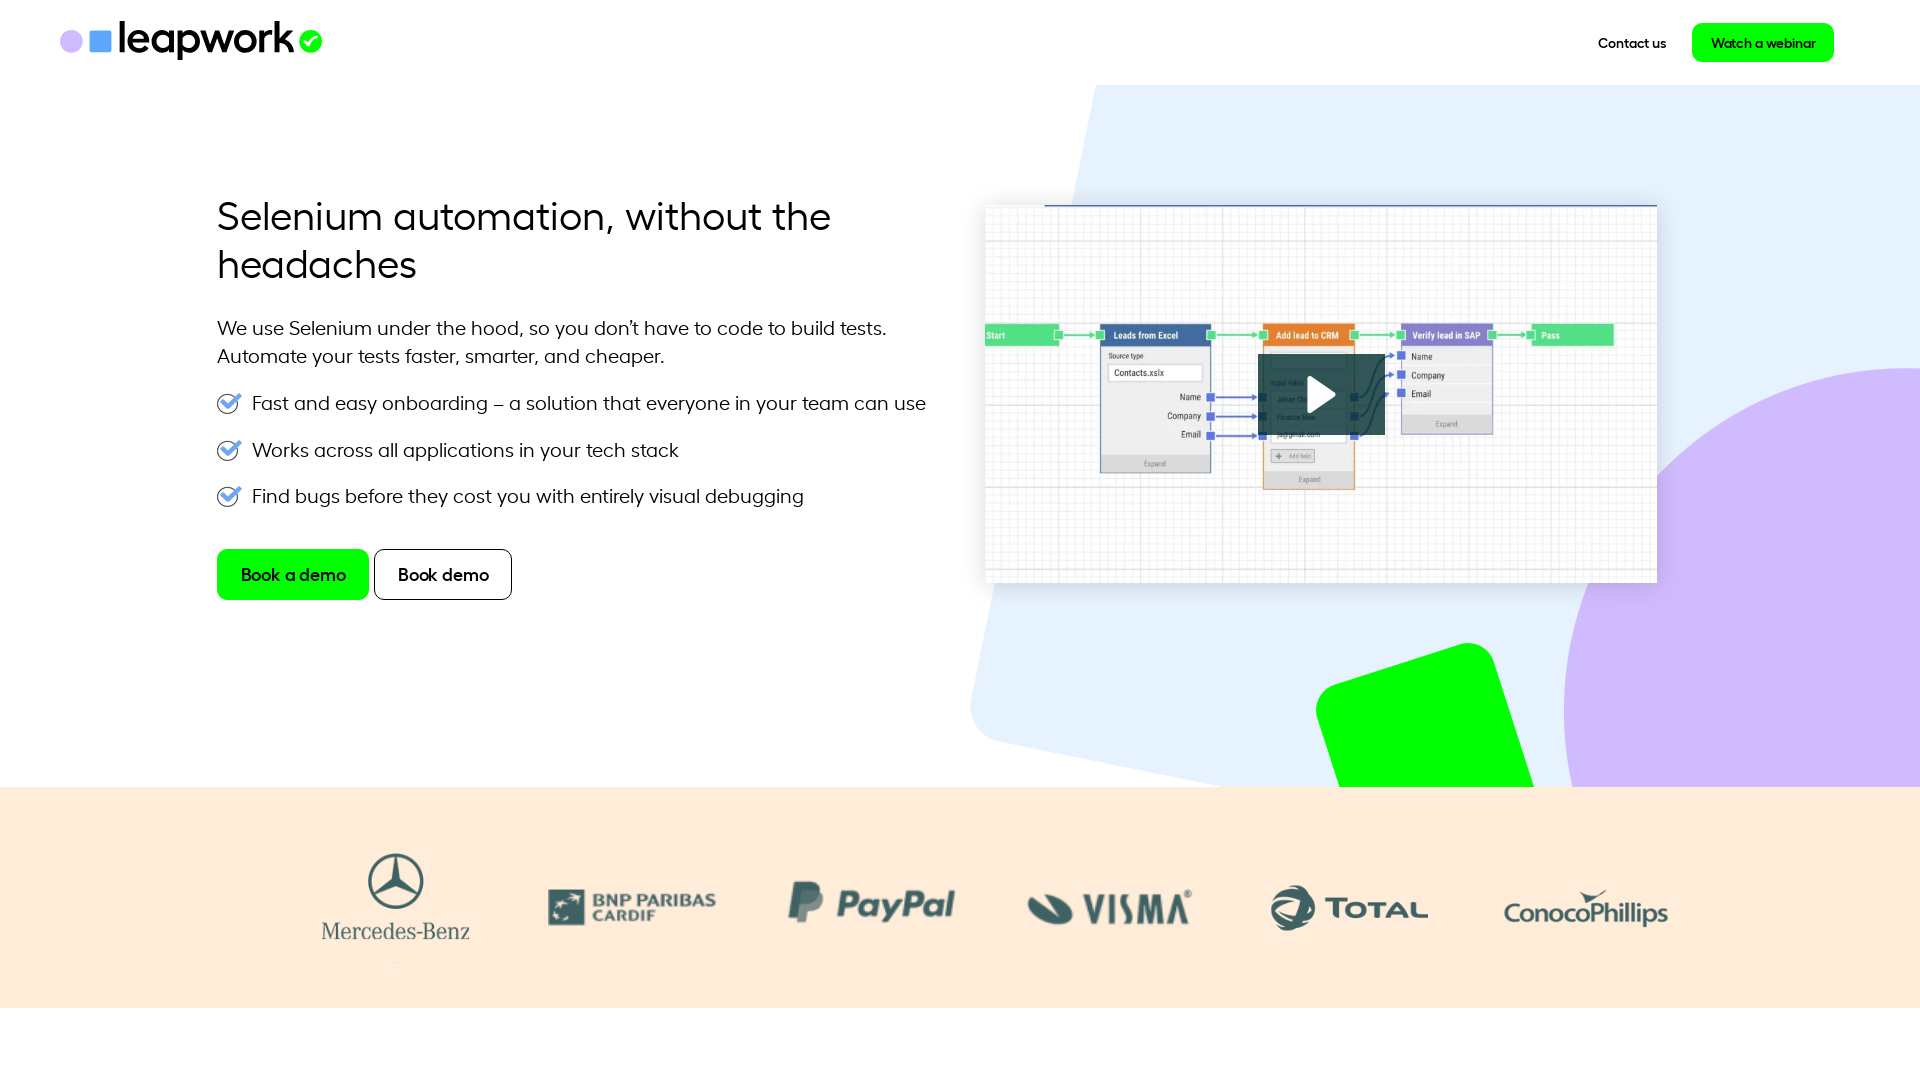

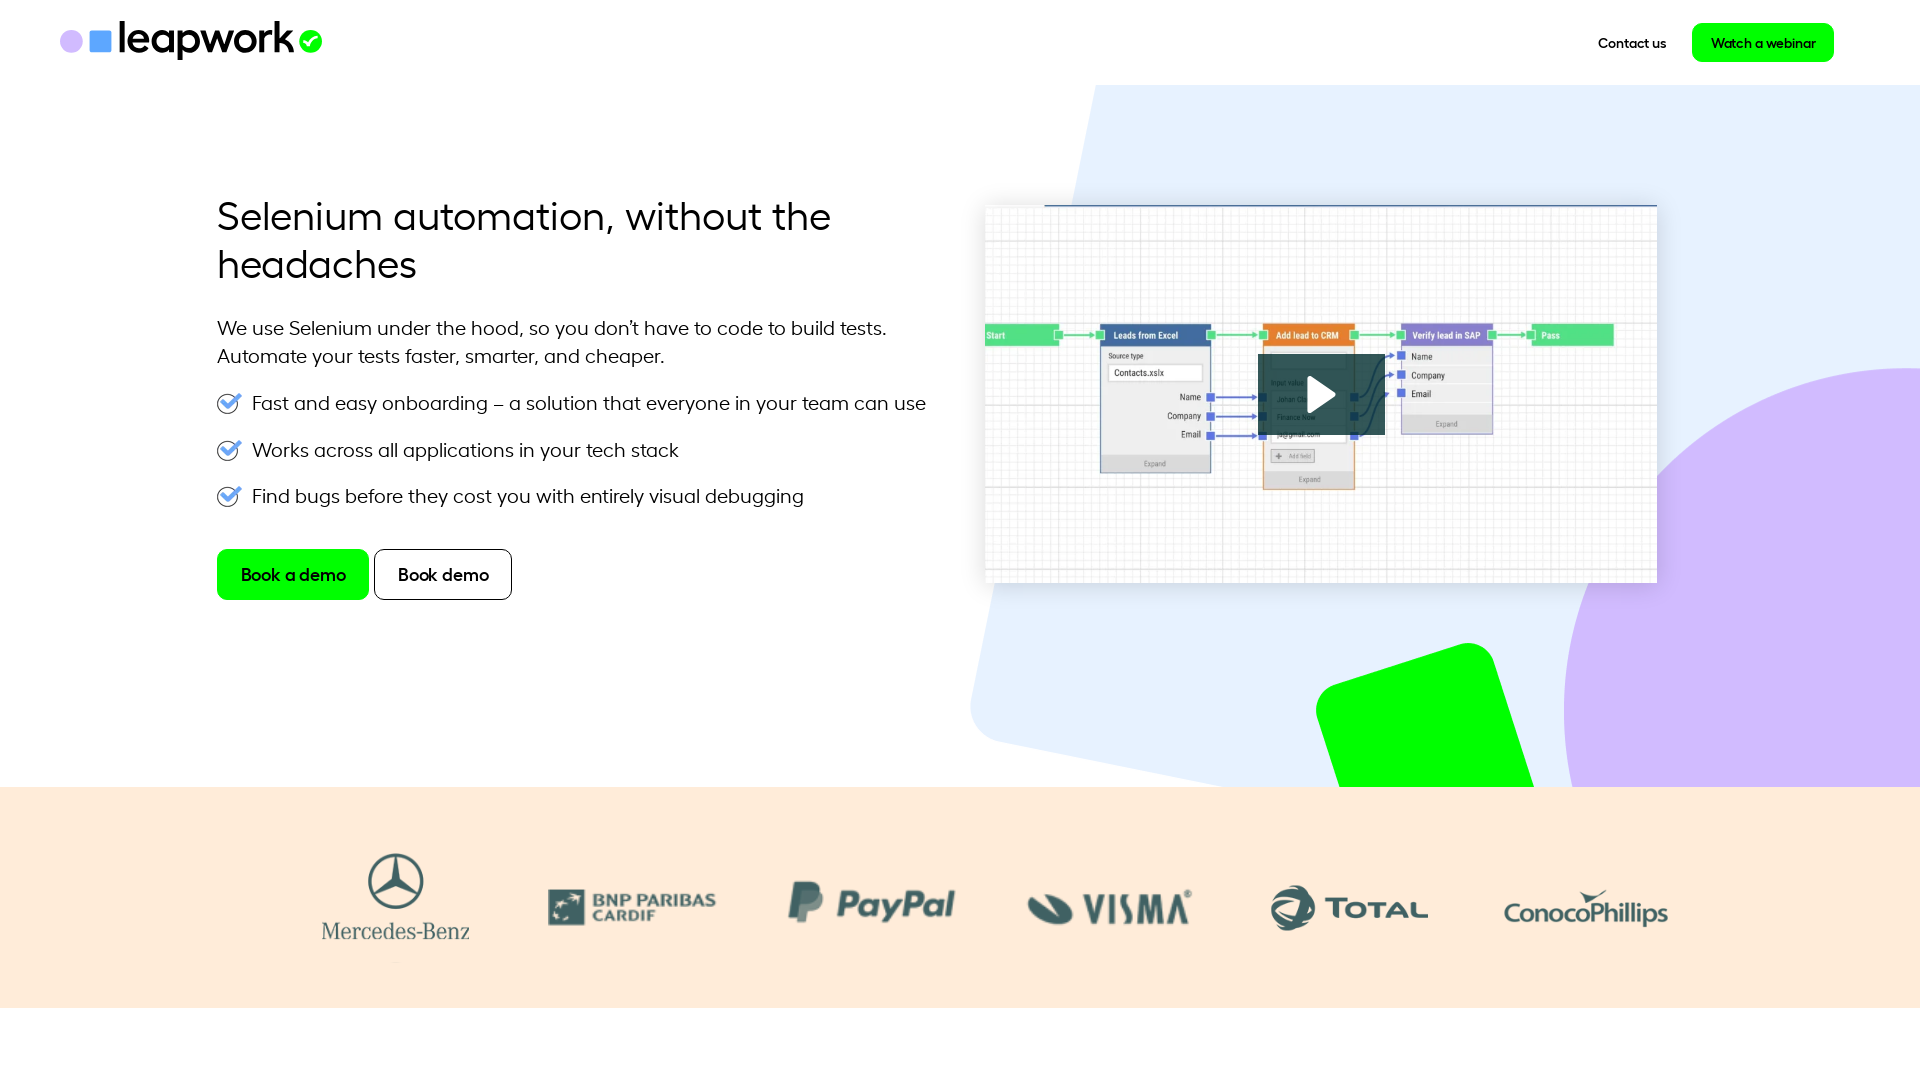